Tests checkbox functionality on a signup form by navigating from login page to signup page and clicking all checkbox elements on the page.

Starting URL: https://freelance-learn-automation.vercel.app/login

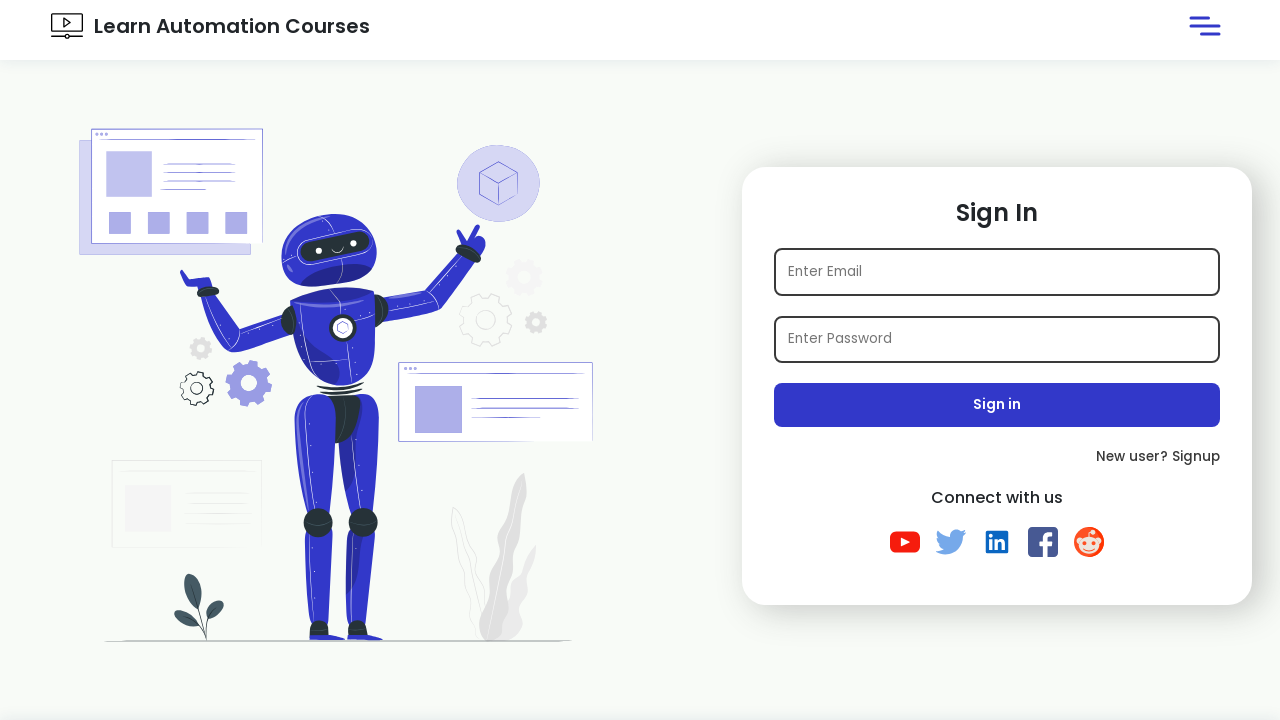

Clicked signup link to navigate to signup page at (997, 457) on xpath=//a[@href='/signup']
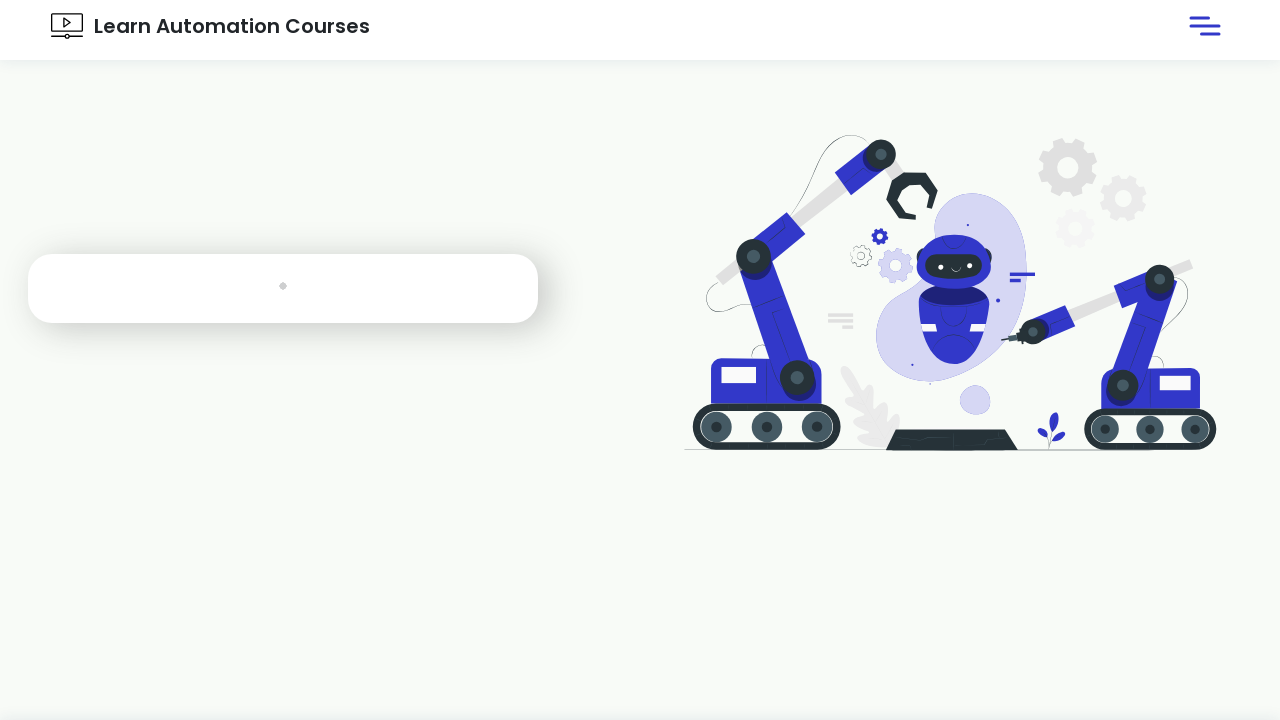

Waited for checkboxes to be visible on signup form
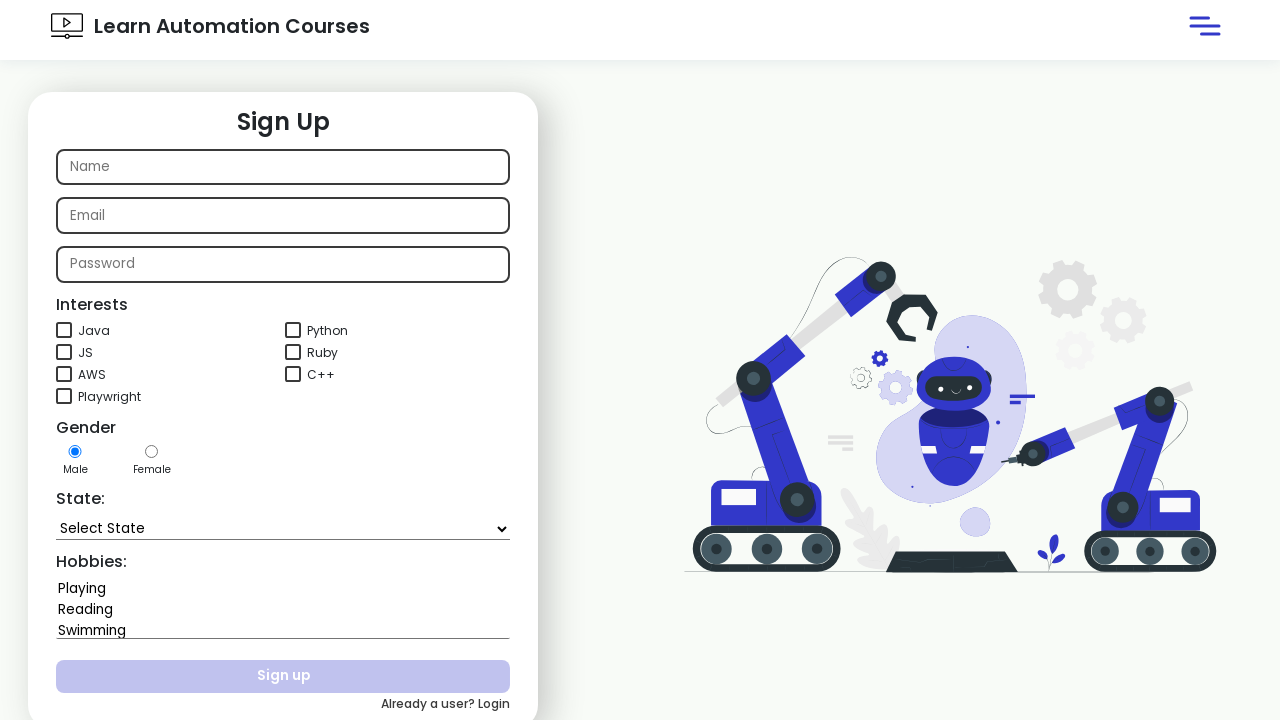

Located all checkbox elements on the page
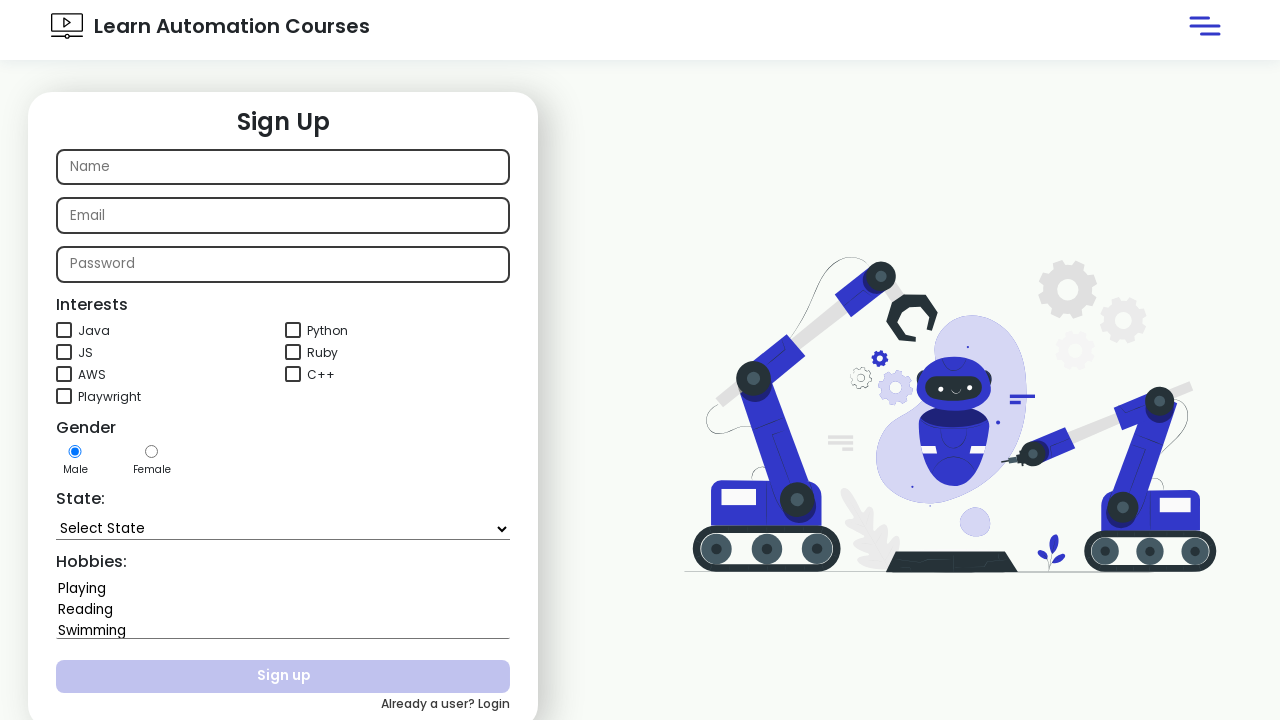

Found 7 checkboxes on the signup form
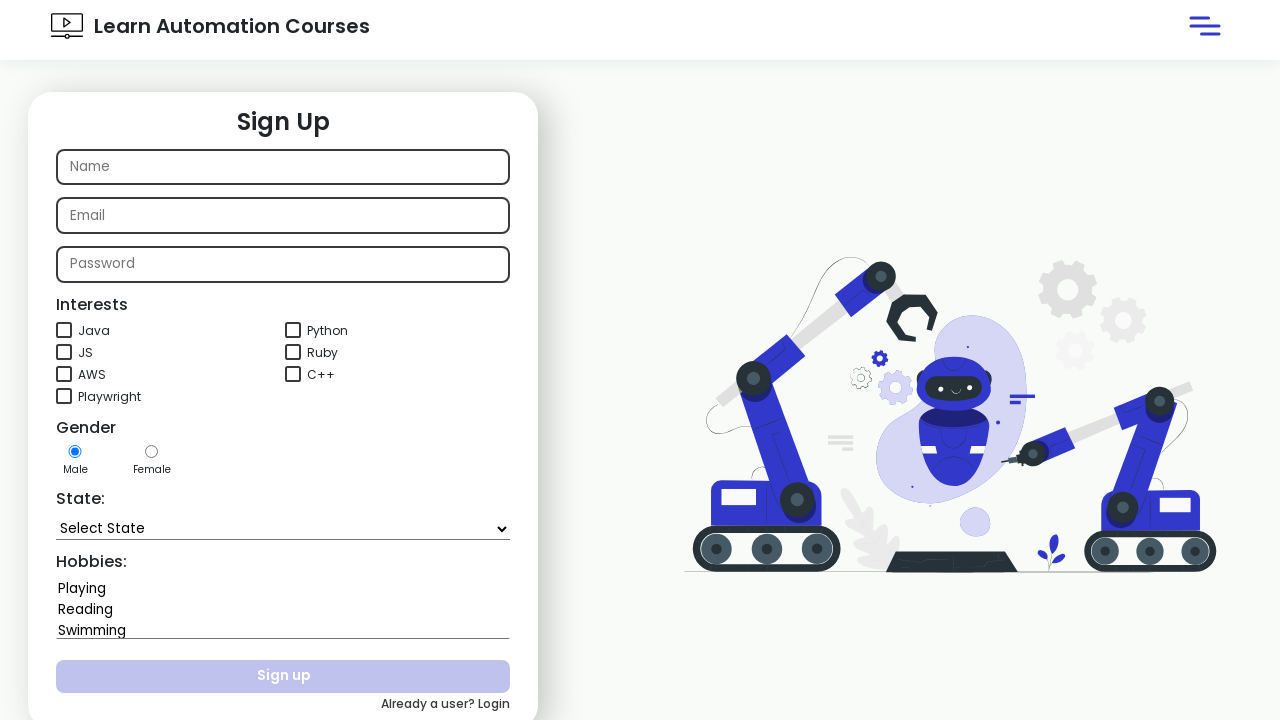

Clicked checkbox 1 of 7 at (64, 330) on xpath=//input[@type='checkbox'] >> nth=0
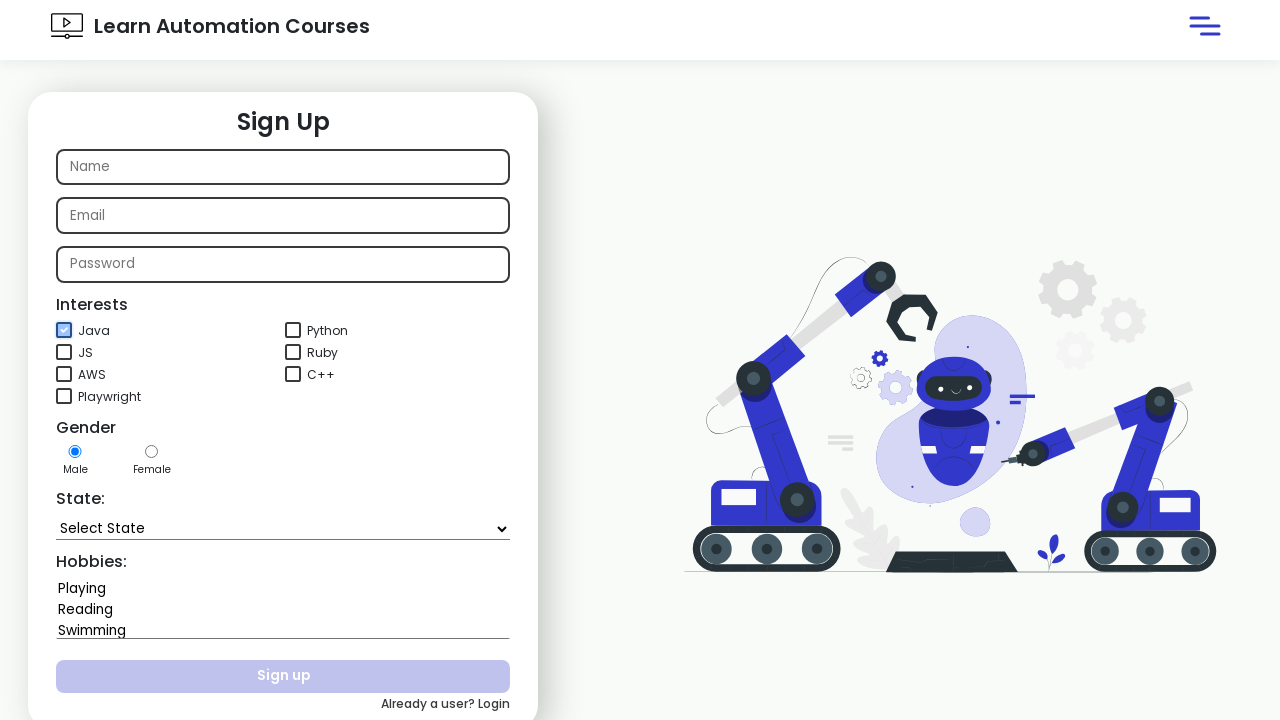

Clicked checkbox 2 of 7 at (293, 330) on xpath=//input[@type='checkbox'] >> nth=1
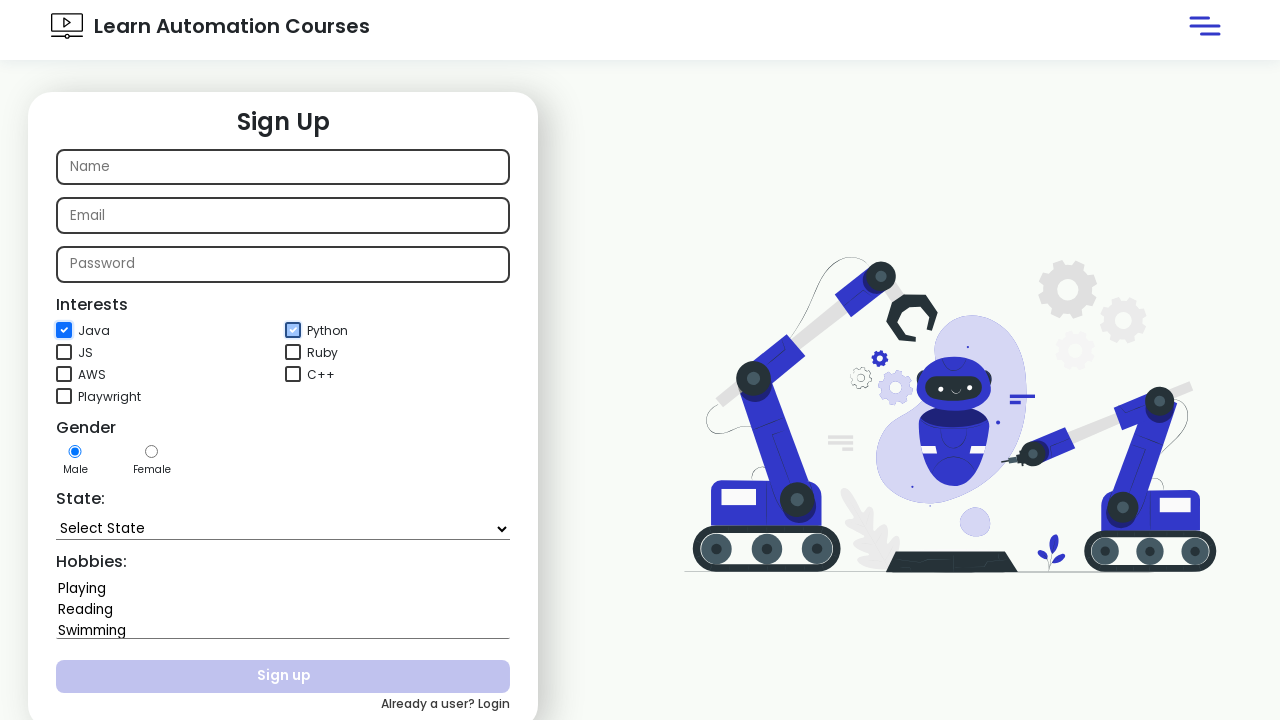

Clicked checkbox 3 of 7 at (64, 352) on xpath=//input[@type='checkbox'] >> nth=2
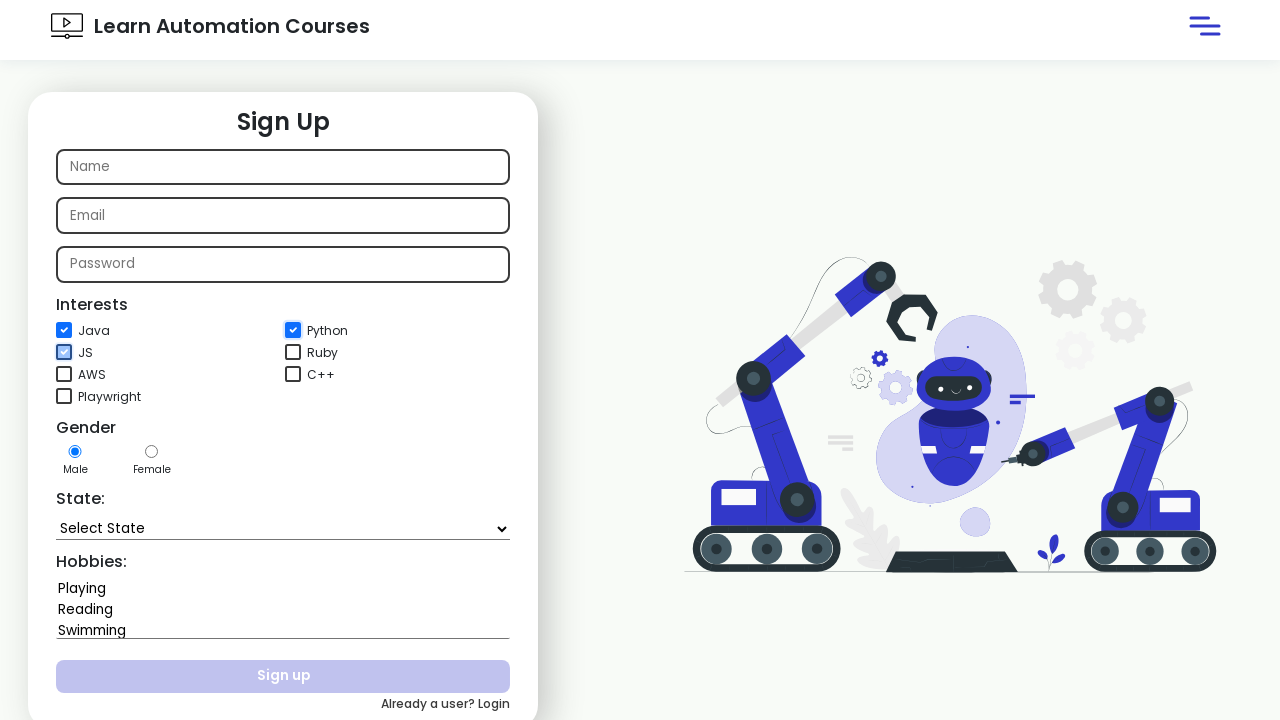

Clicked checkbox 4 of 7 at (293, 352) on xpath=//input[@type='checkbox'] >> nth=3
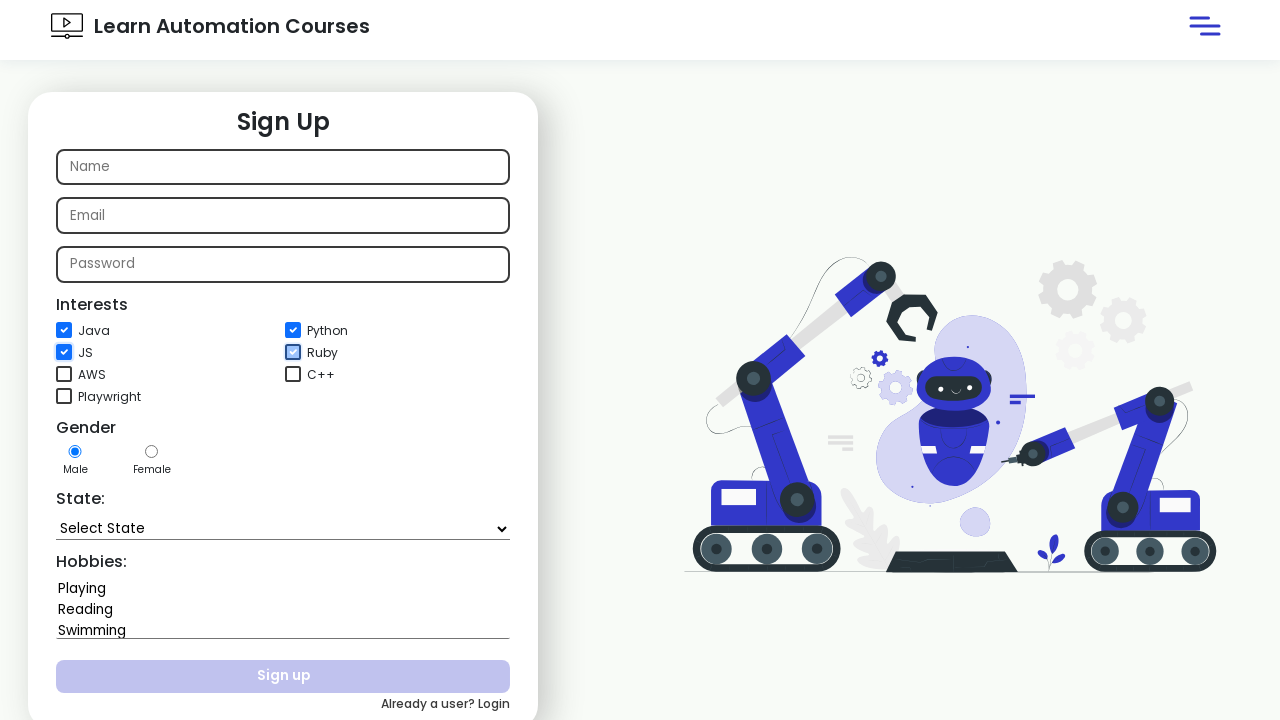

Clicked checkbox 5 of 7 at (64, 374) on xpath=//input[@type='checkbox'] >> nth=4
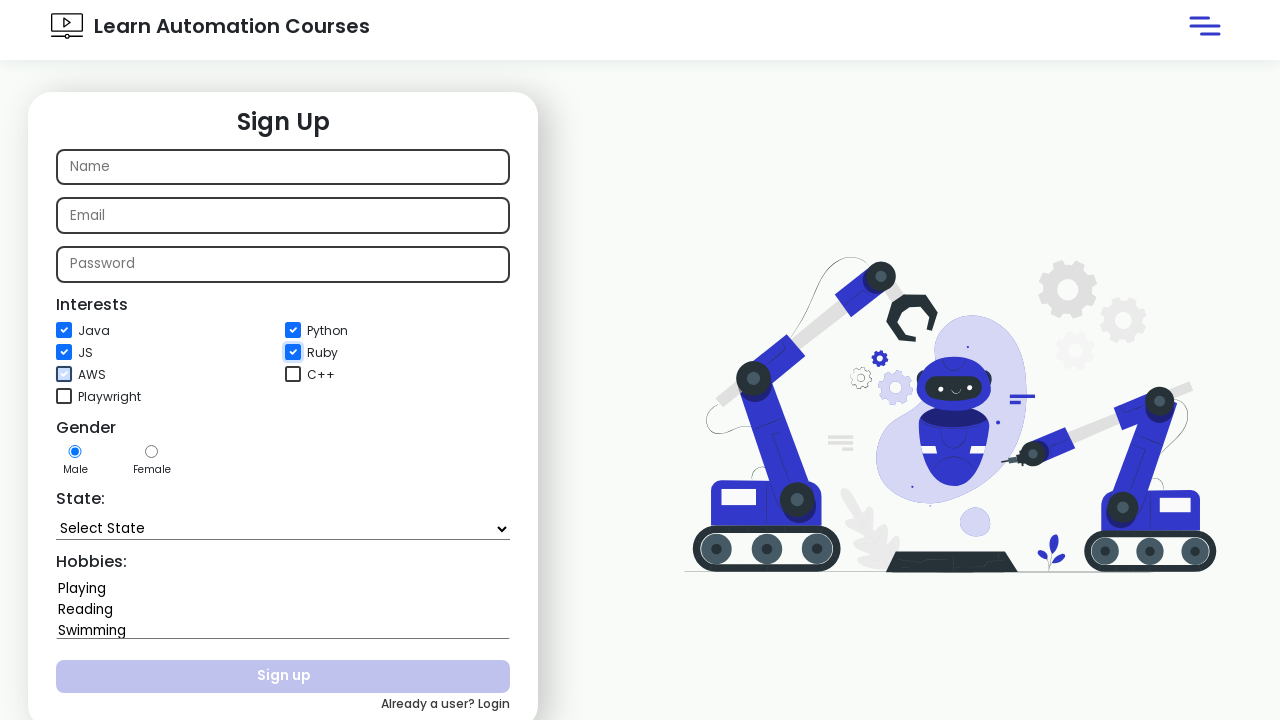

Clicked checkbox 6 of 7 at (293, 374) on xpath=//input[@type='checkbox'] >> nth=5
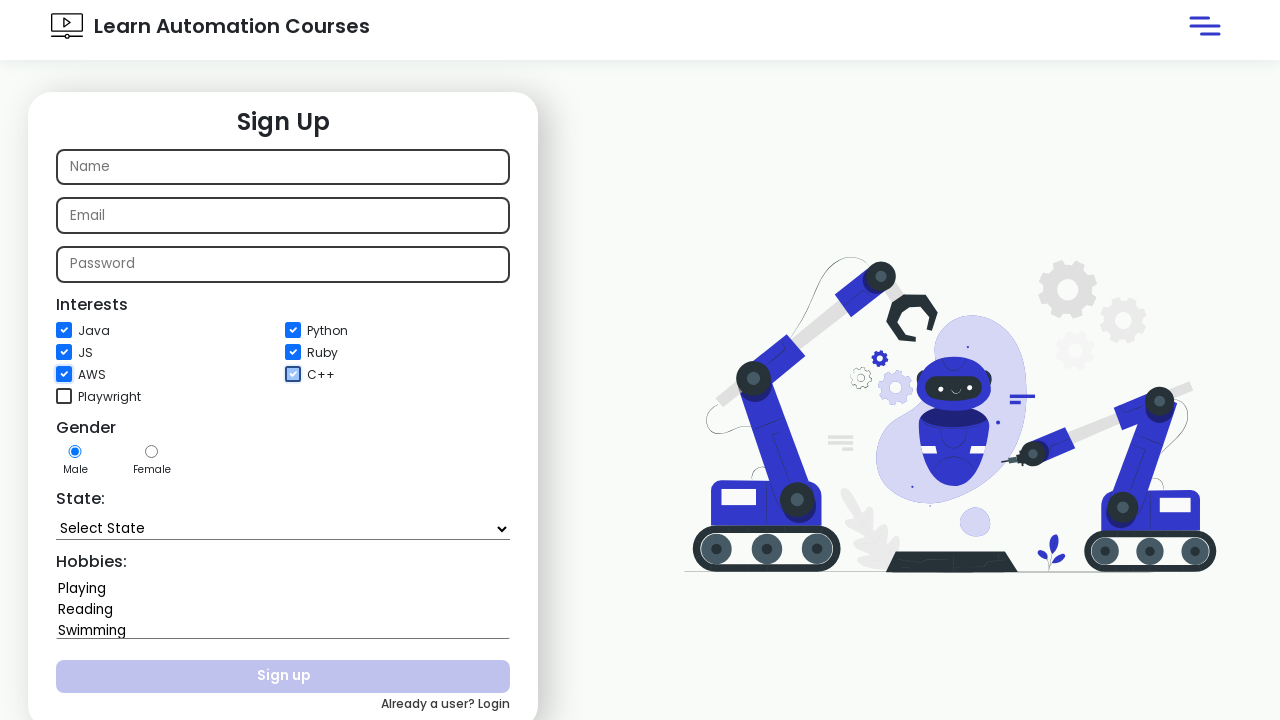

Clicked checkbox 7 of 7 at (64, 396) on xpath=//input[@type='checkbox'] >> nth=6
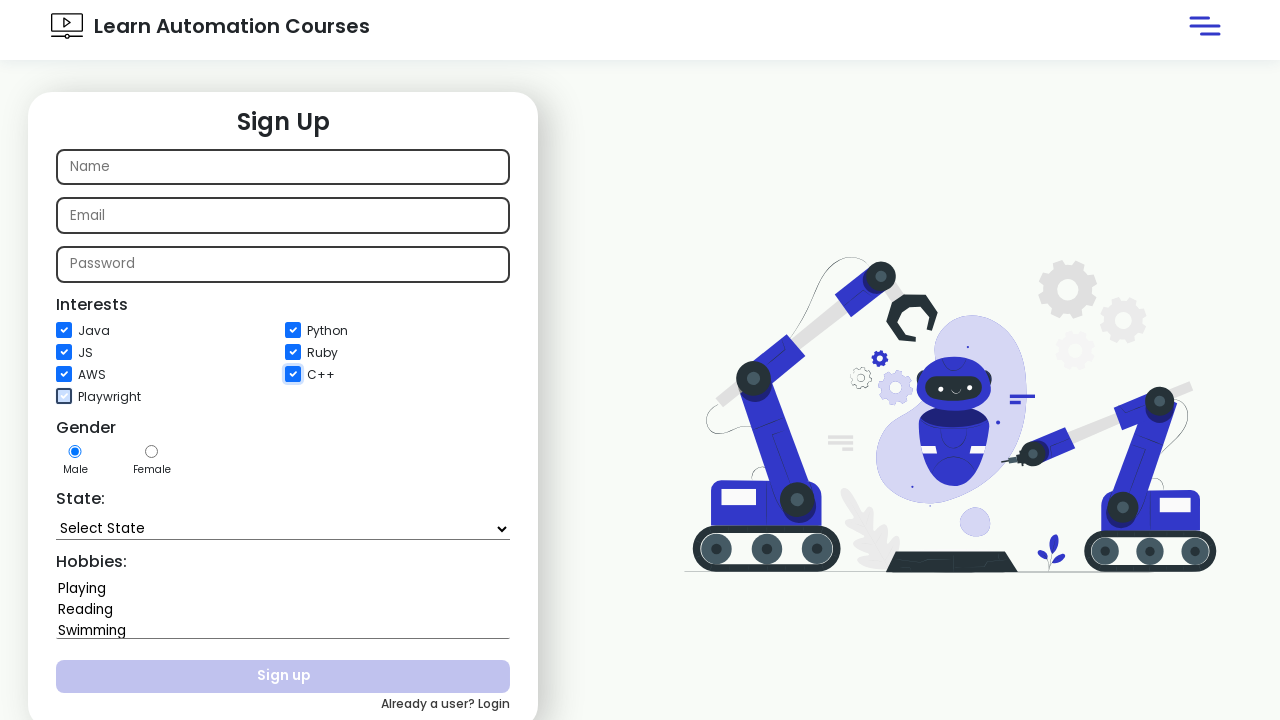

Page stabilized after clicking all checkboxes
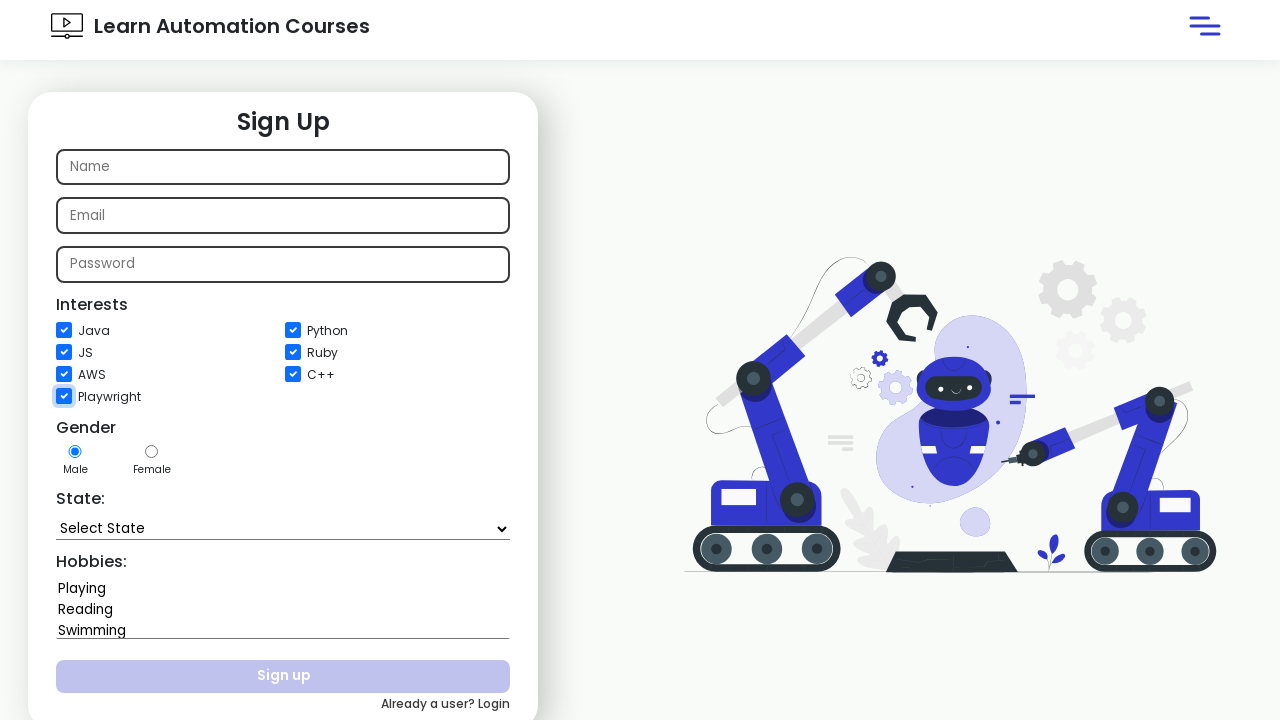

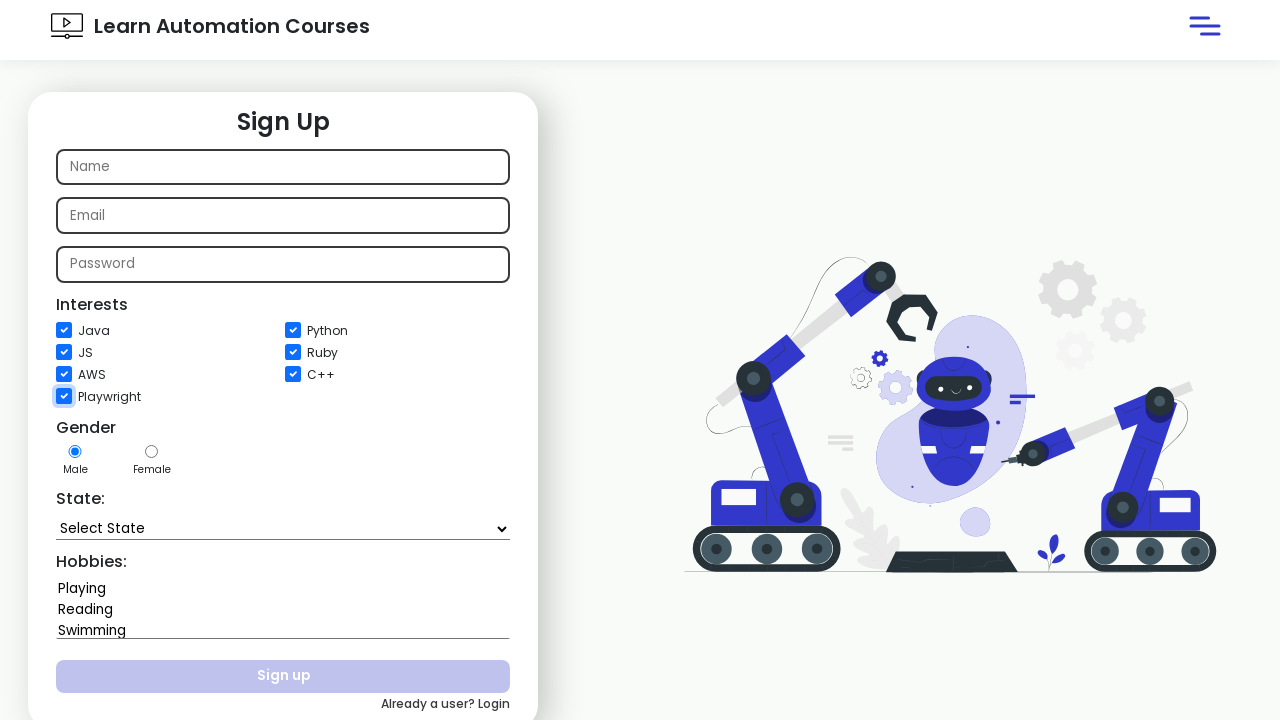